Locates a password input element by its ID attribute to verify it exists on the page

Starting URL: https://selectorshub.com/xpath-practice-page/

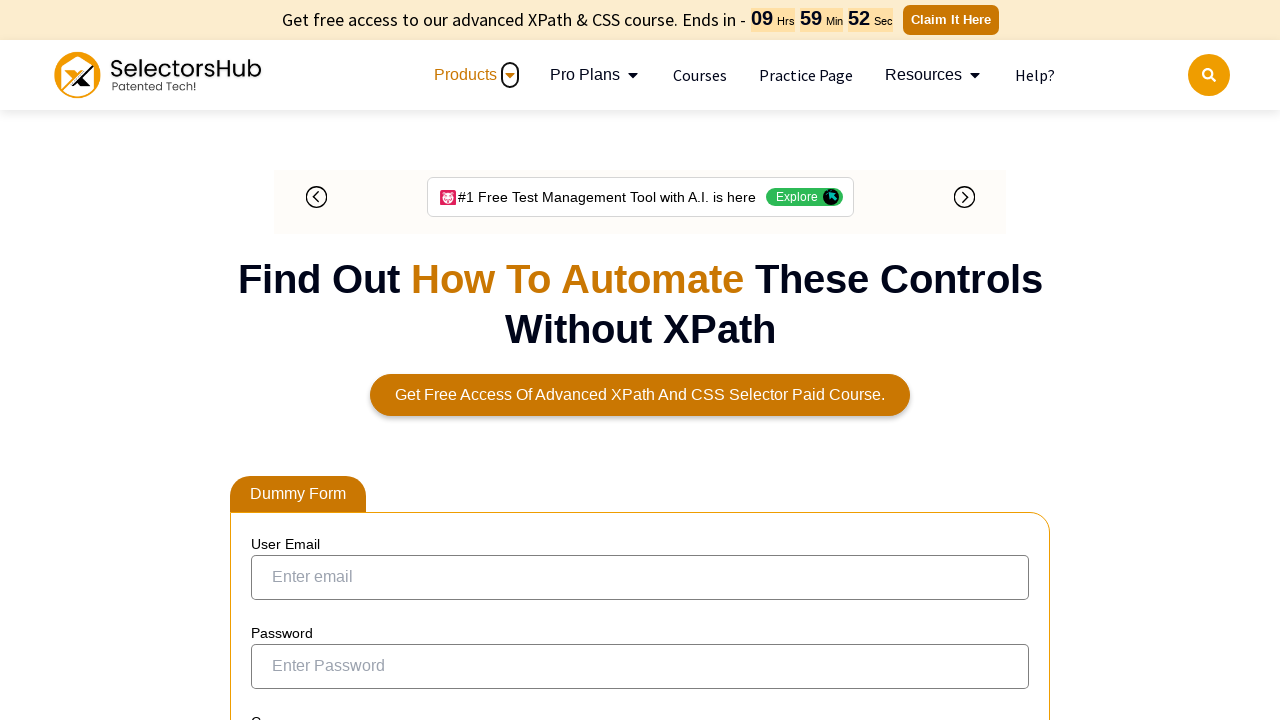

Waited for password input element with ID 'pass' to be visible on the page
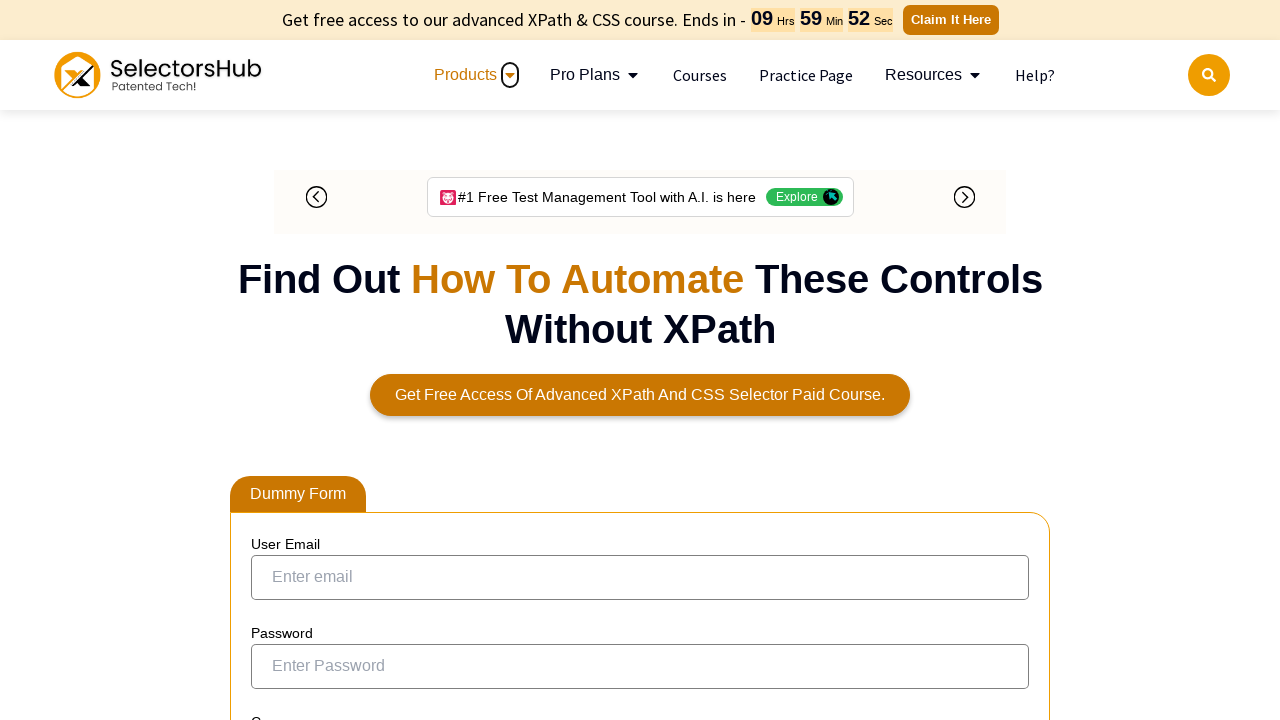

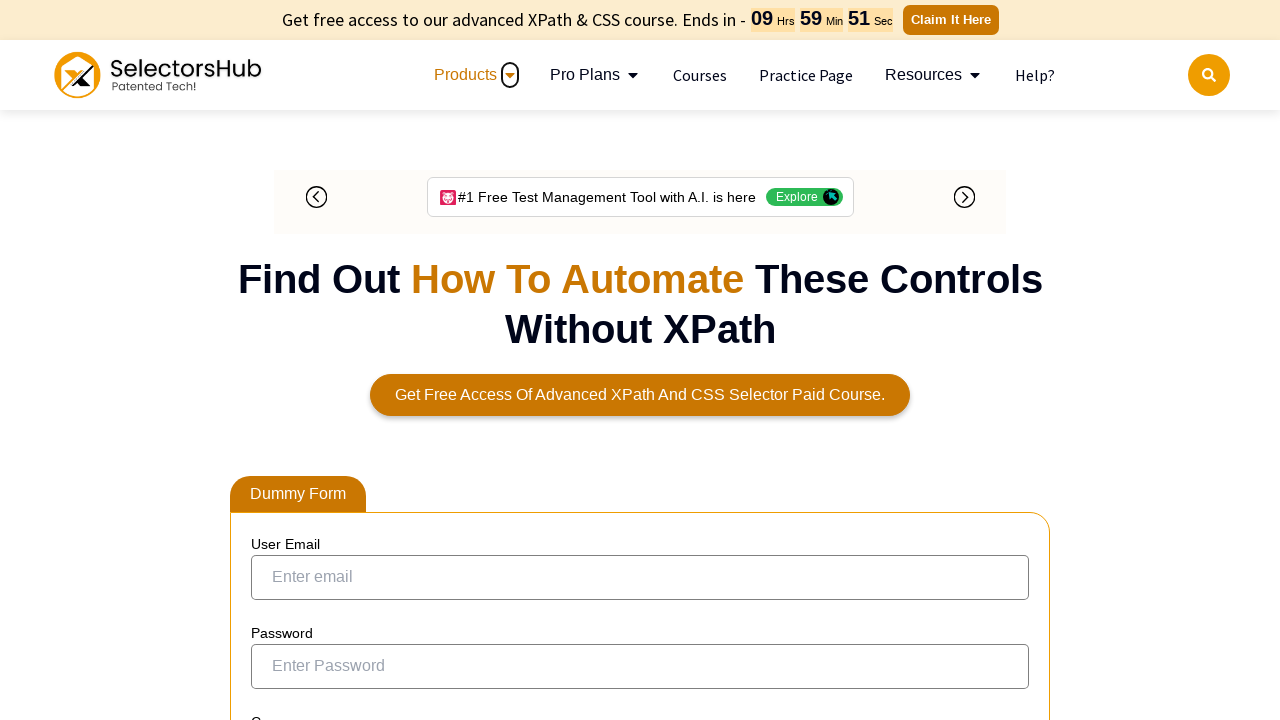